Tests JavaScript alert handling by clicking a button that triggers an alert and then accepting the alert dialog

Starting URL: https://the-internet.herokuapp.com/javascript_alerts

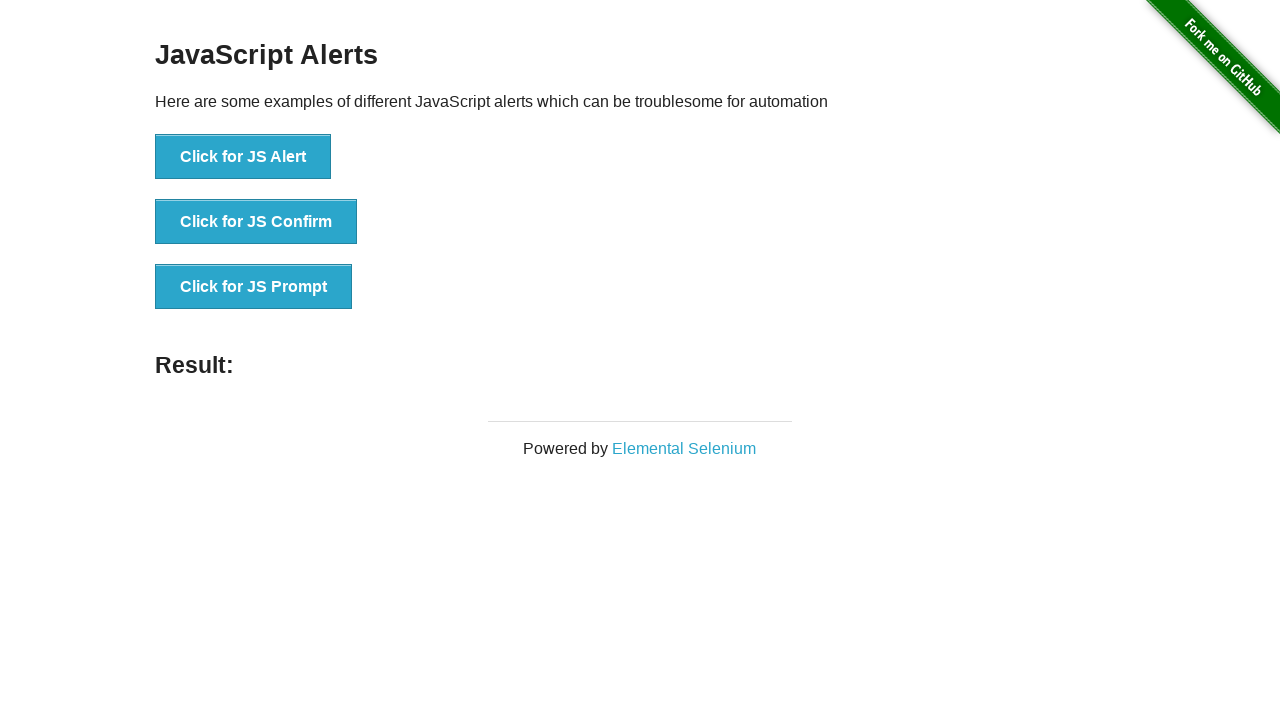

Clicked button to trigger JavaScript alert at (243, 157) on xpath=/html/body/div[2]/div/div/ul/li[1]/button
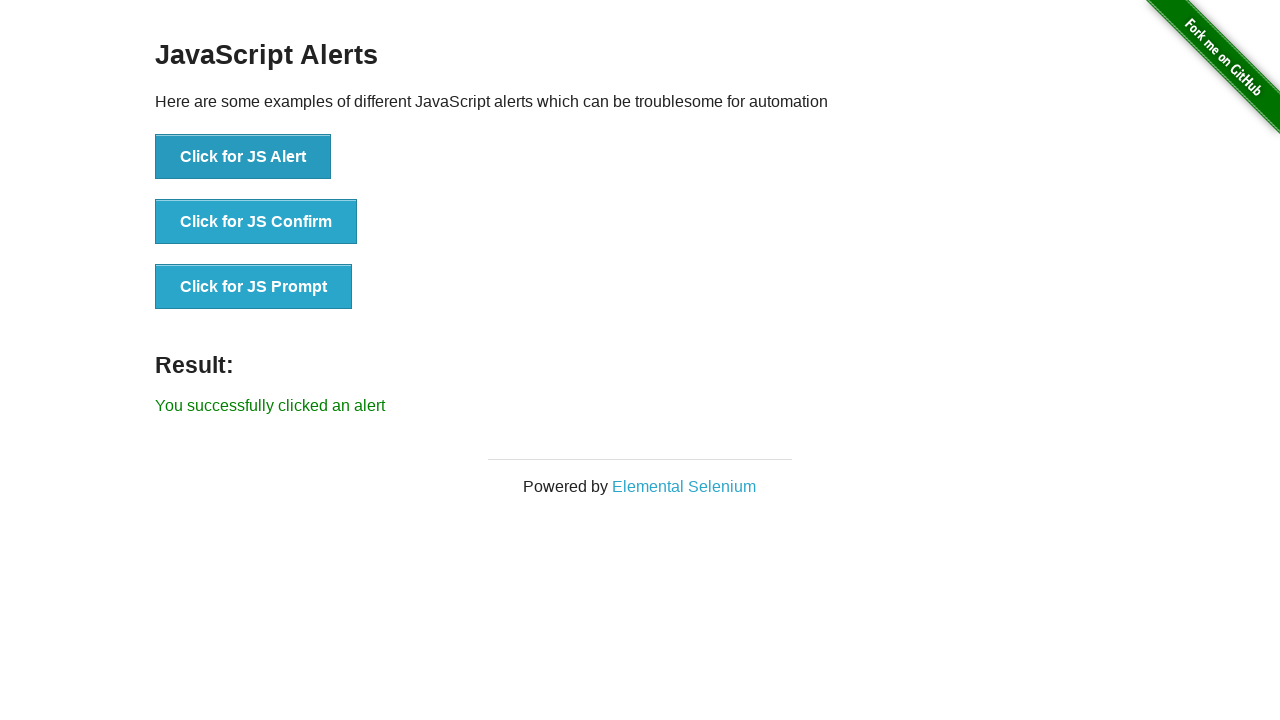

Set up dialog handler to accept alerts
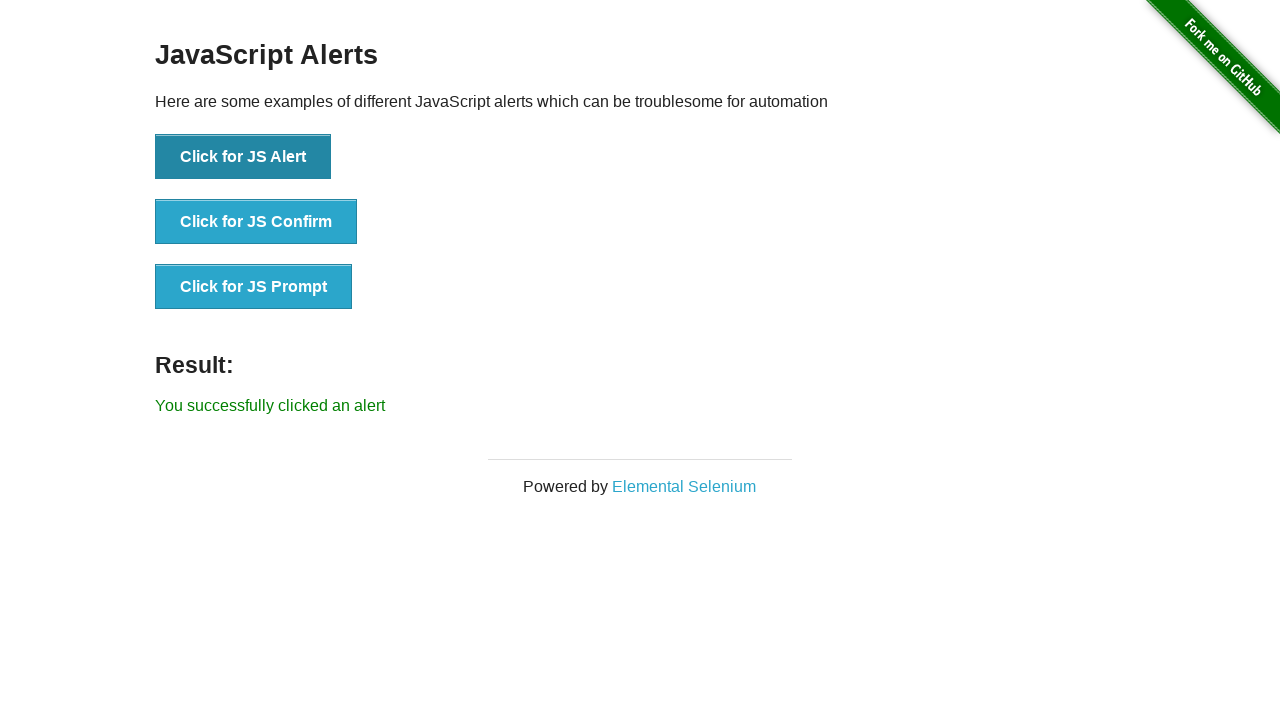

Configured one-time dialog handler to accept alert
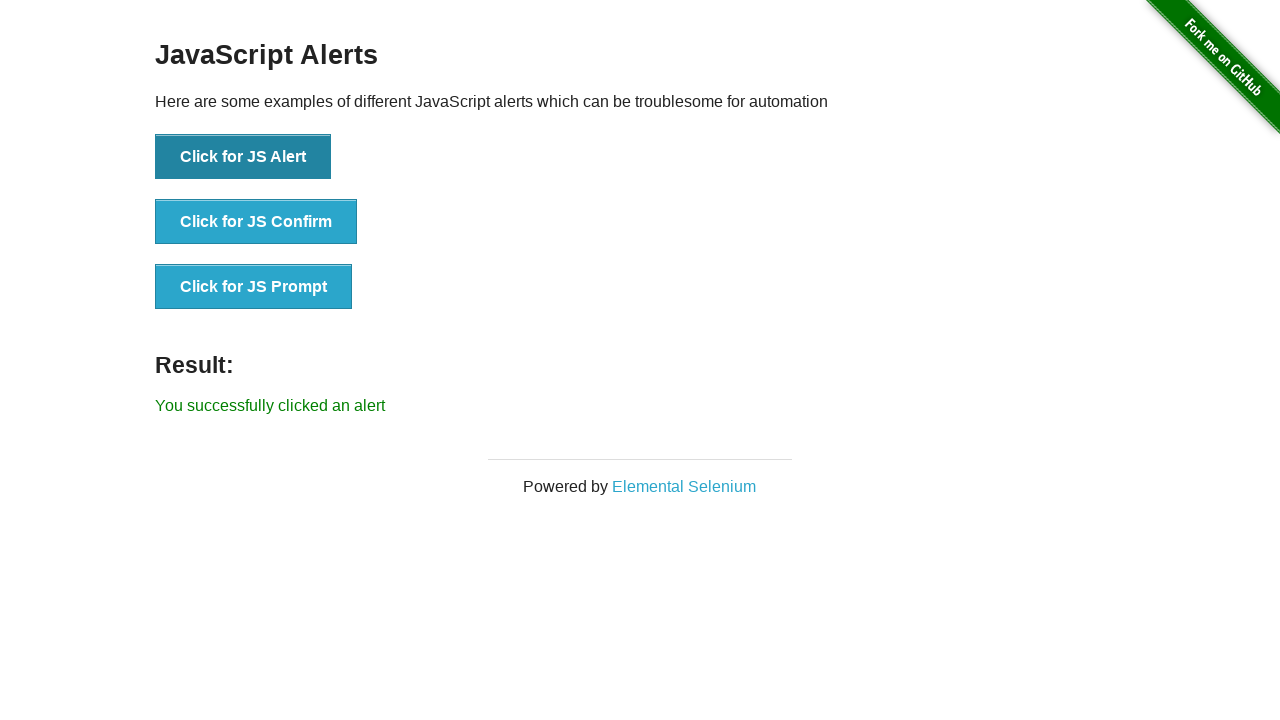

Clicked 'Click for JS Alert' button and accepted the resulting alert at (243, 157) on xpath=//button[text()="Click for JS Alert"]
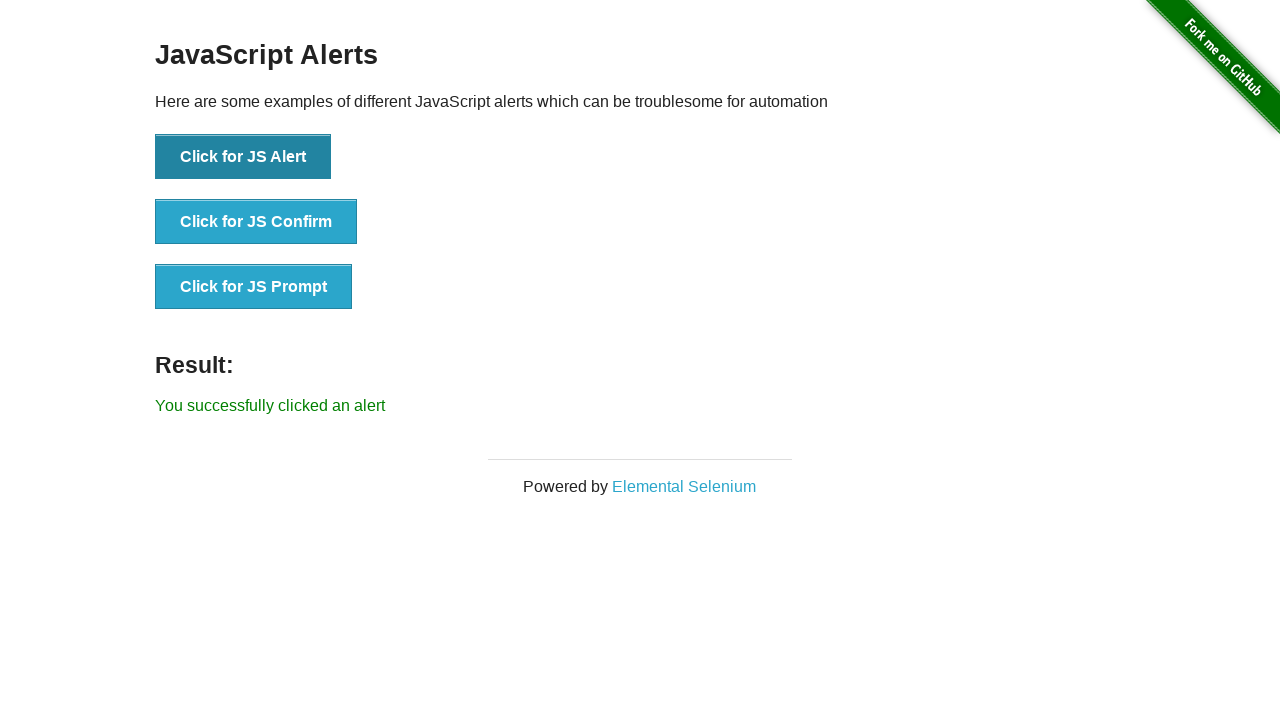

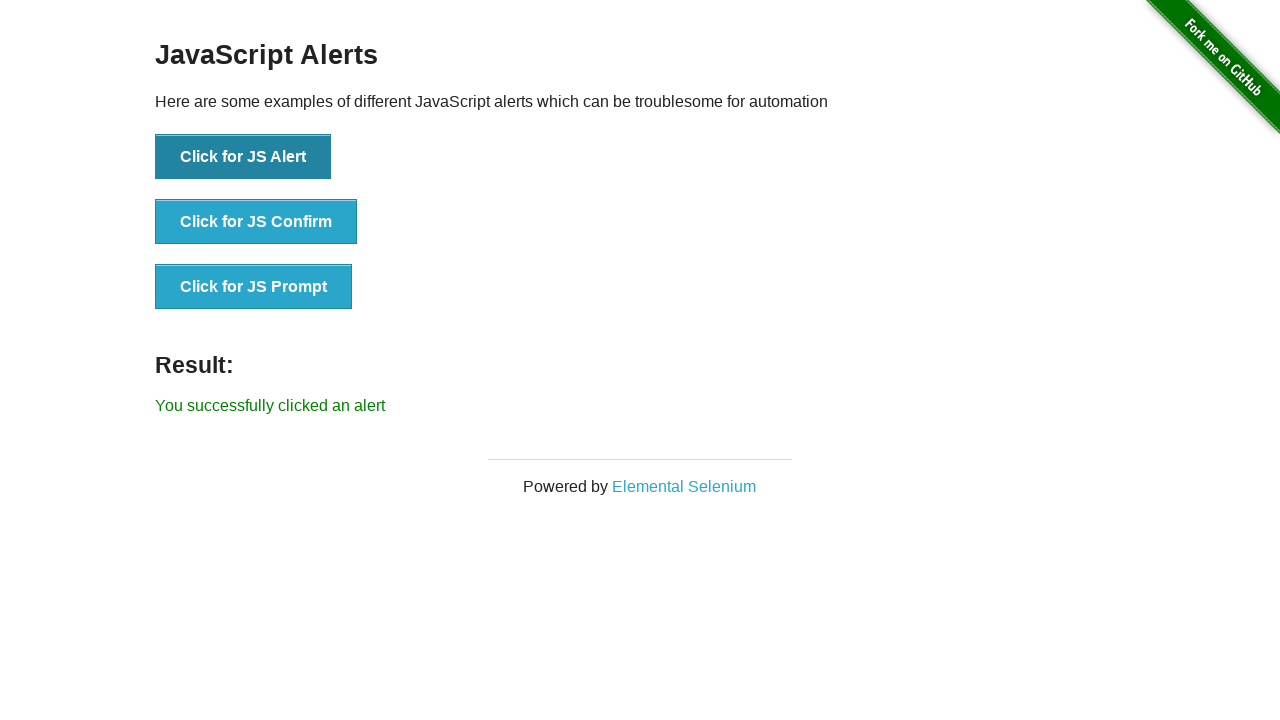